Tests drag and drop by moving an element to specific coordinates using offset values

Starting URL: https://jqueryui.com/droppable/

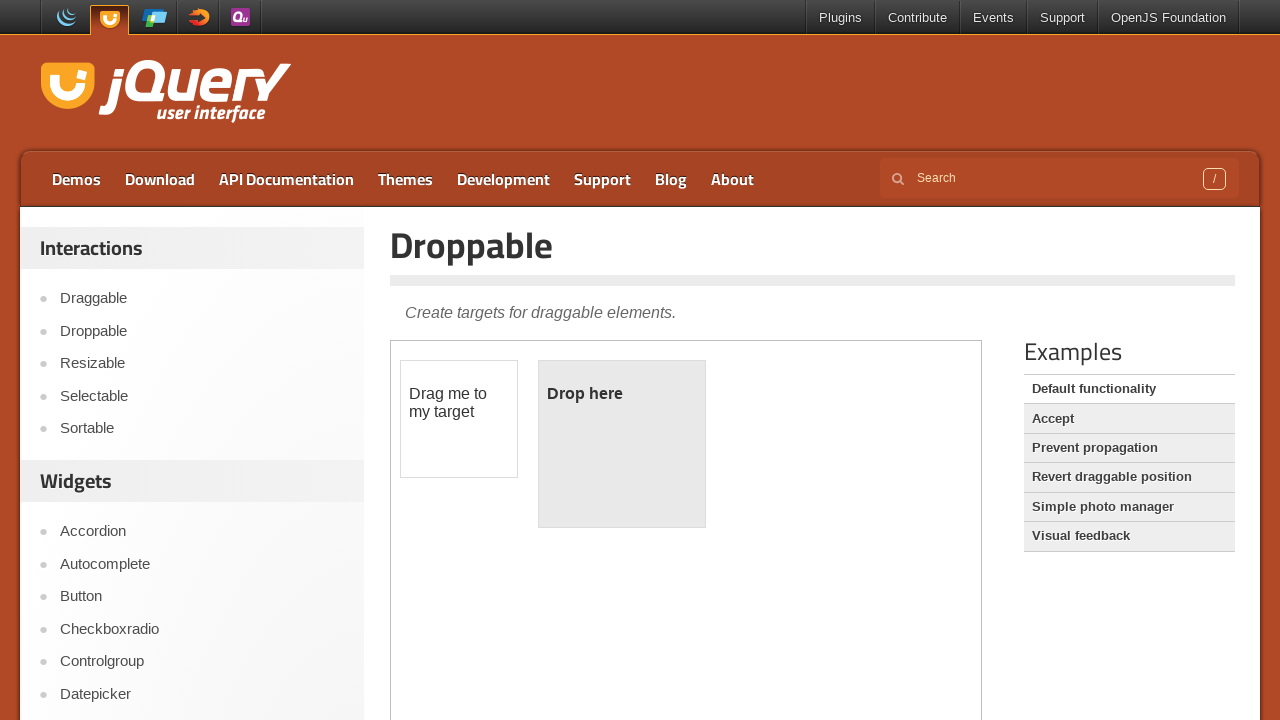

Located iframe containing drag and drop elements
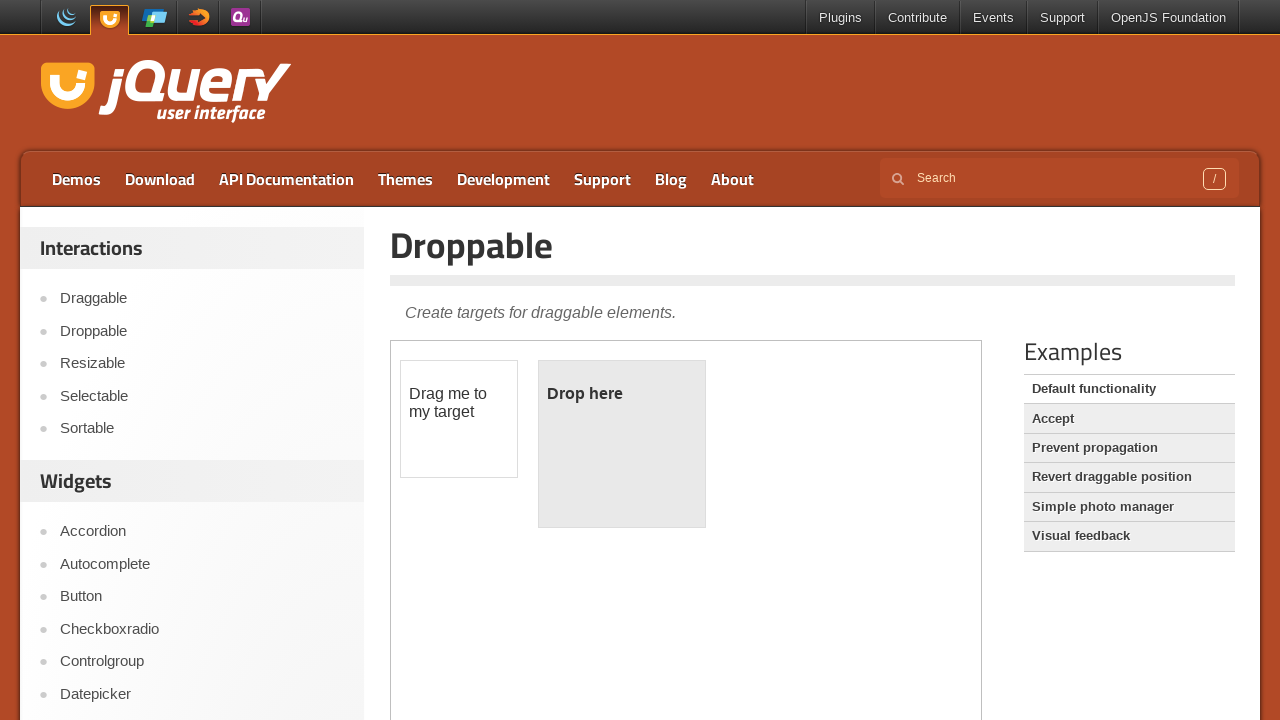

Located draggable element
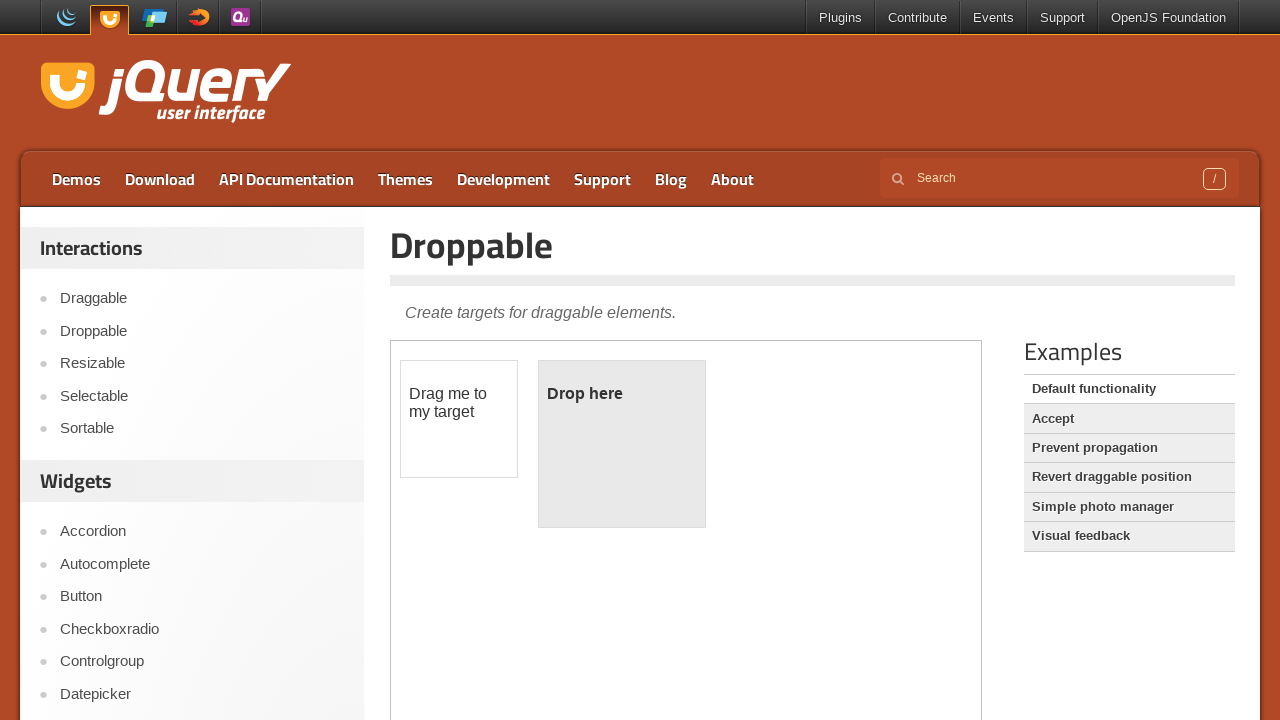

Retrieved bounding box of draggable element
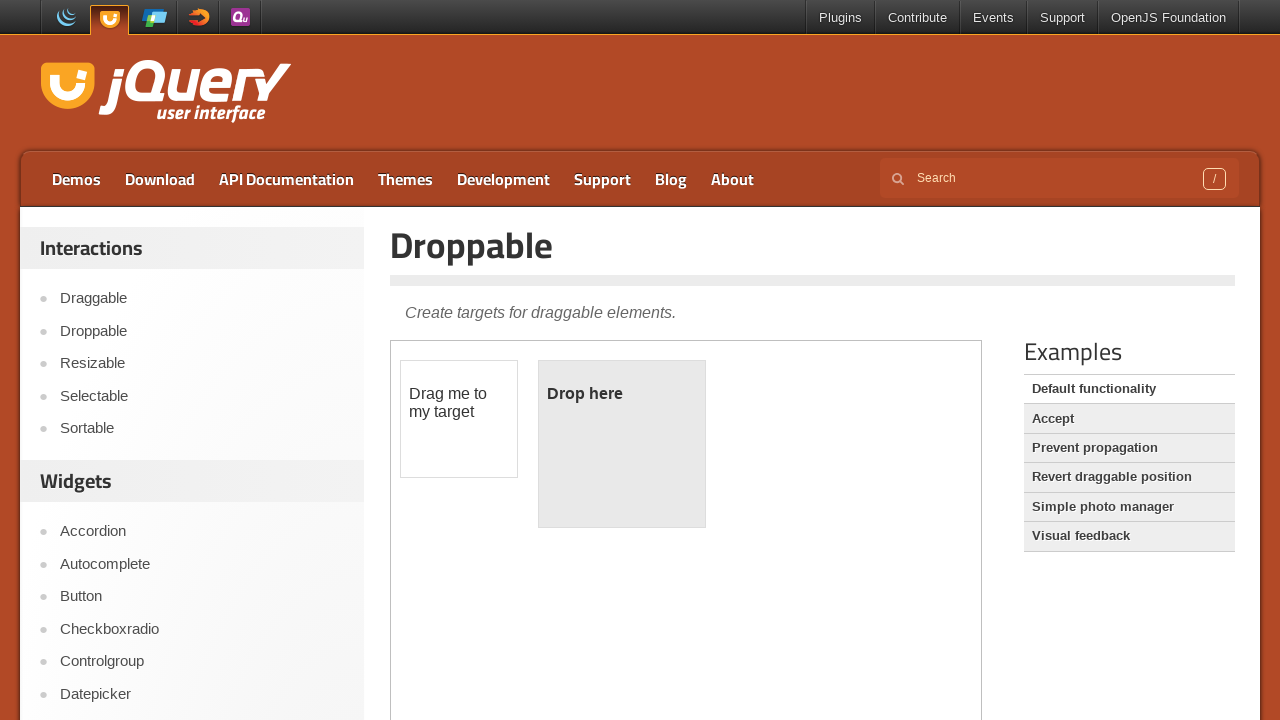

Moved mouse to center of draggable element at (459, 419)
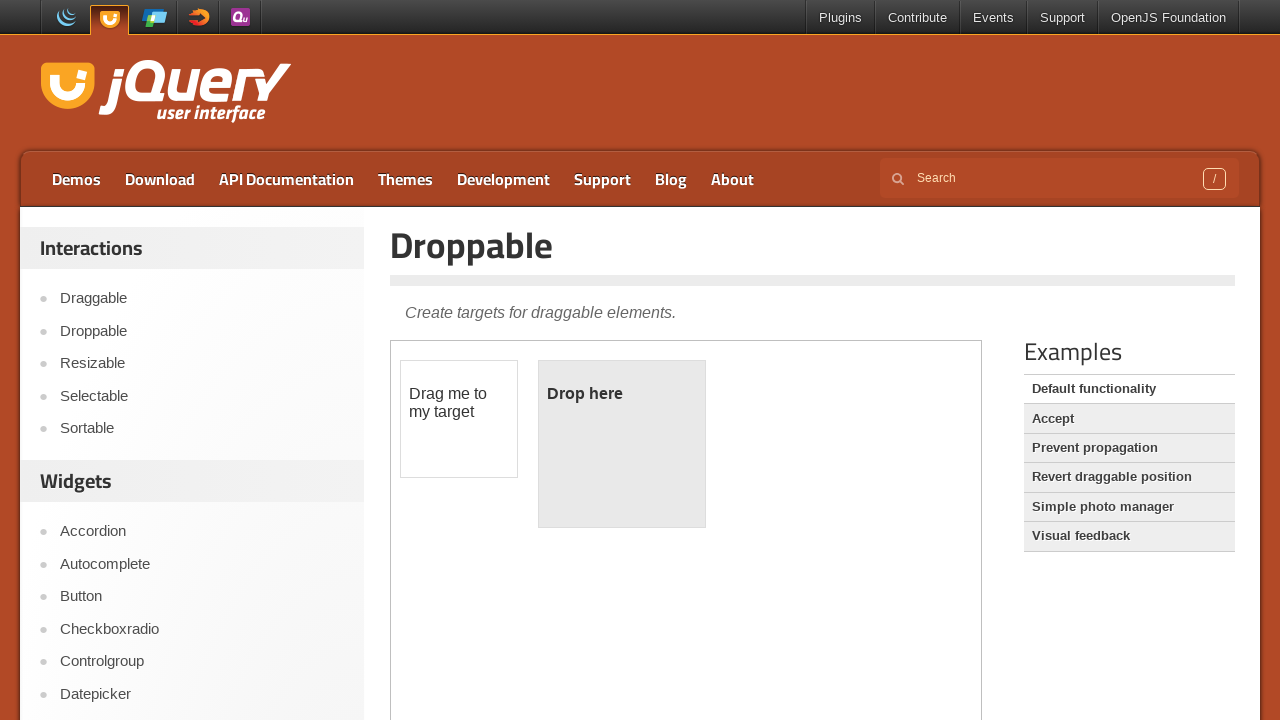

Pressed mouse button down to start drag at (459, 419)
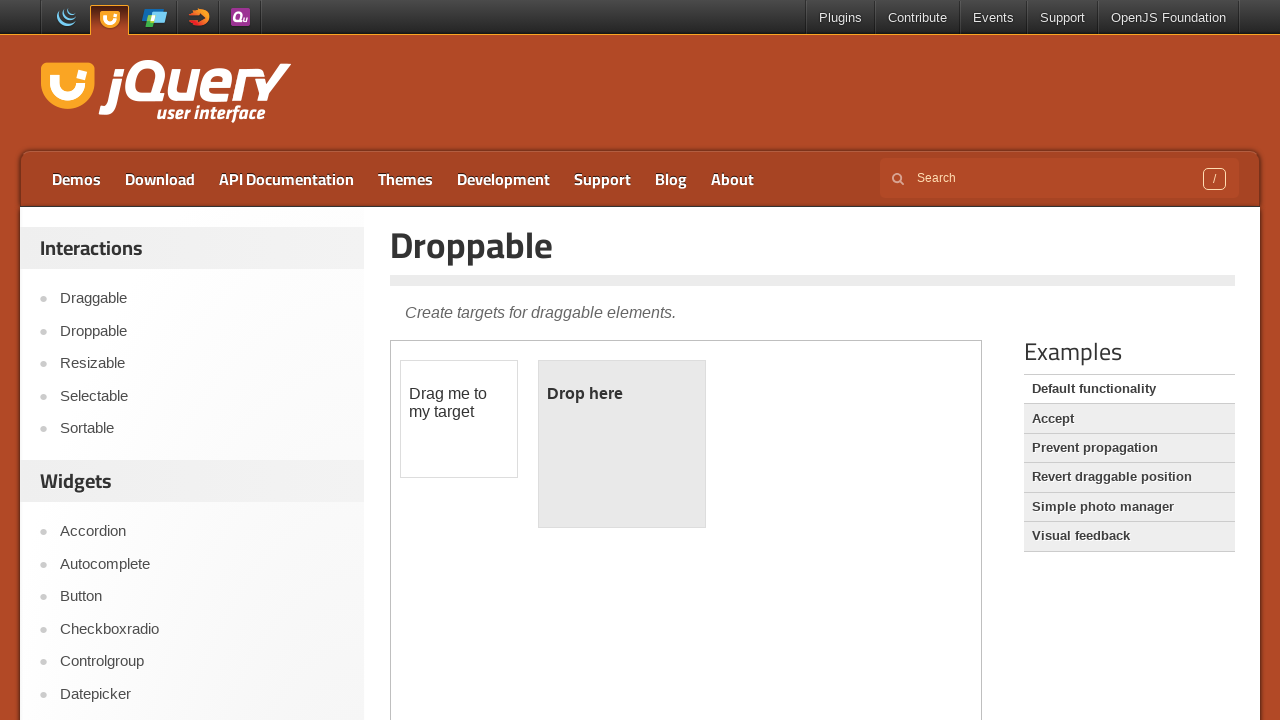

Moved mouse 105 pixels right and 28 pixels down at (564, 447)
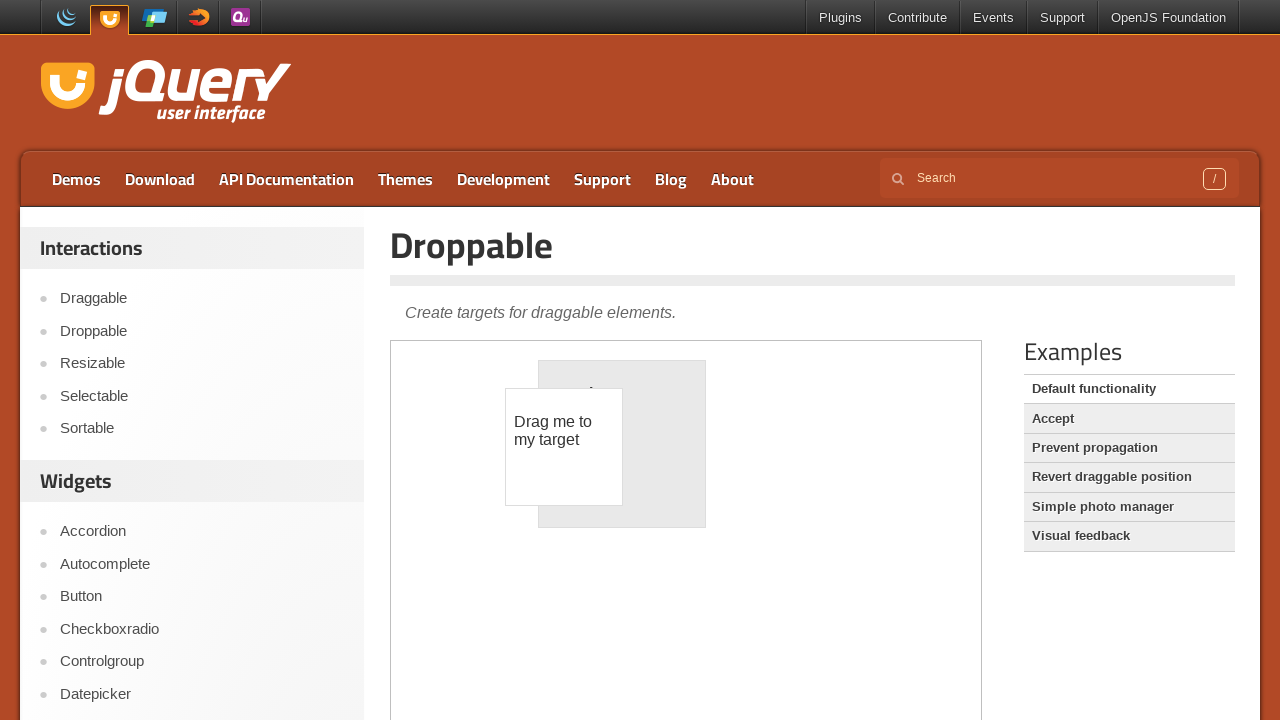

Released mouse button to complete drag and drop at (564, 447)
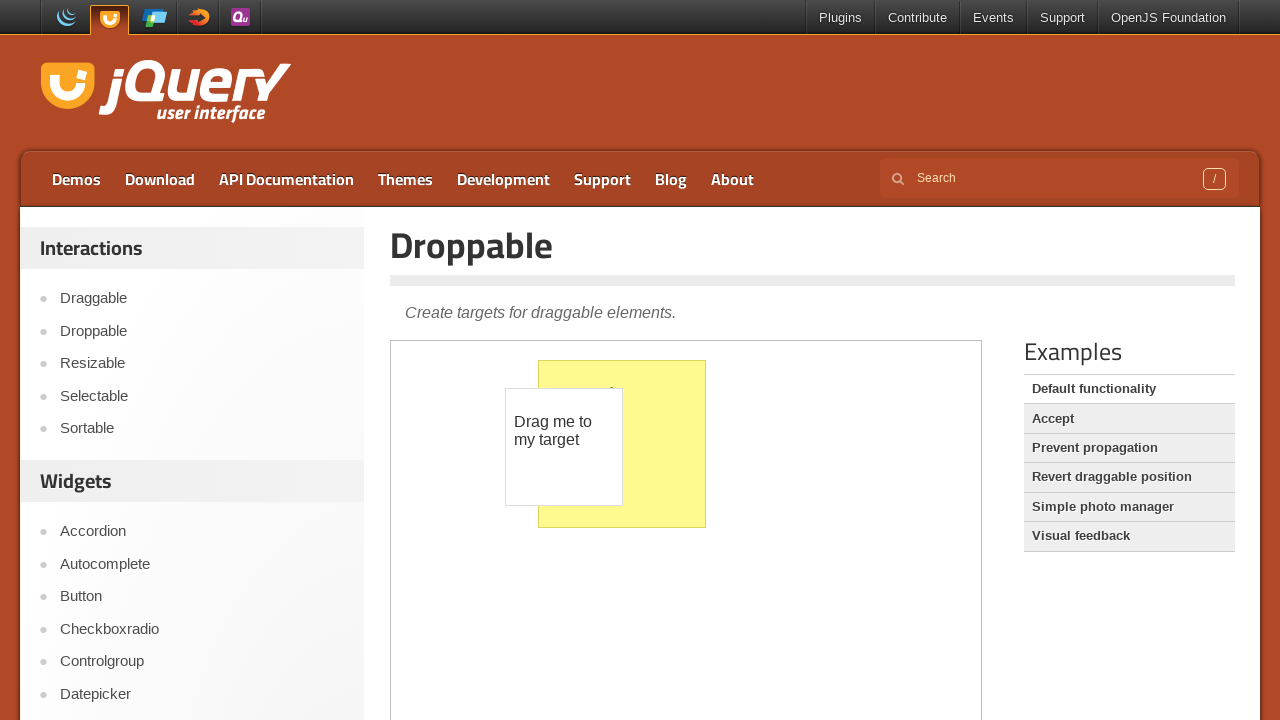

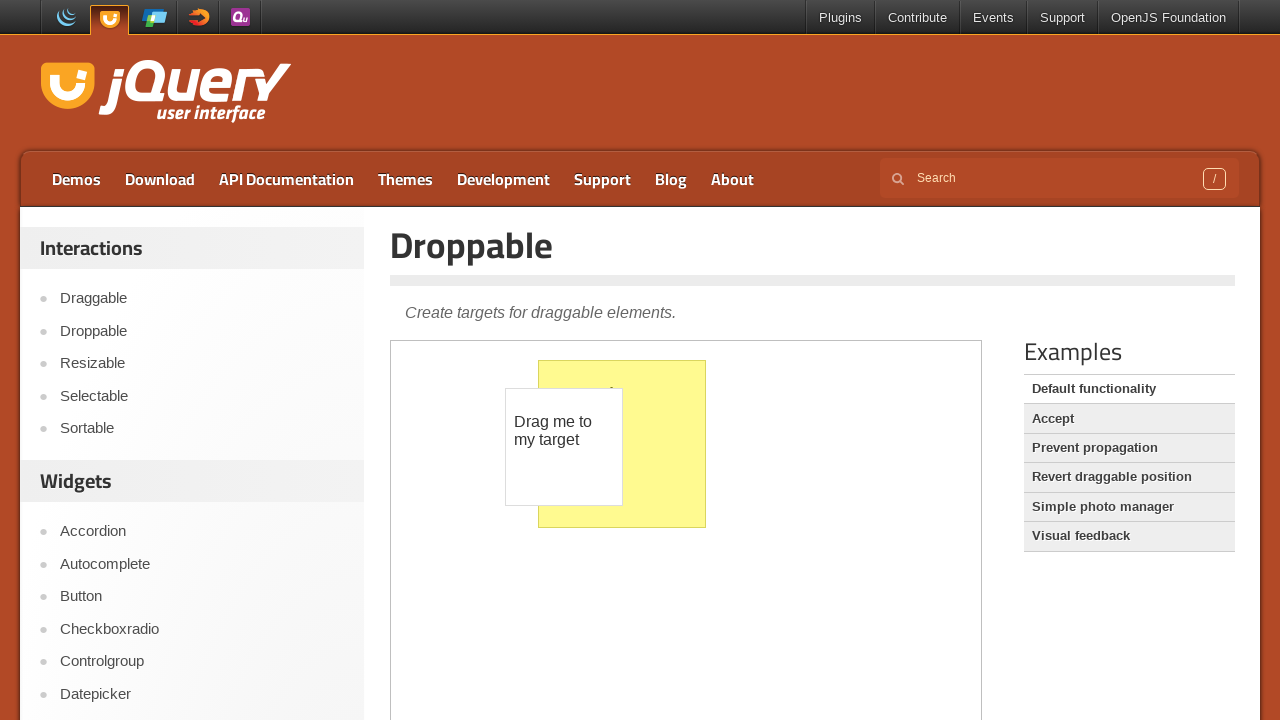